Opens a bootstrap dropdown menu and retrieves all the tutorial options from it

Starting URL: http://seleniumpractise.blogspot.com/2016/08/bootstrap-dropdown-example-for-selenium.html

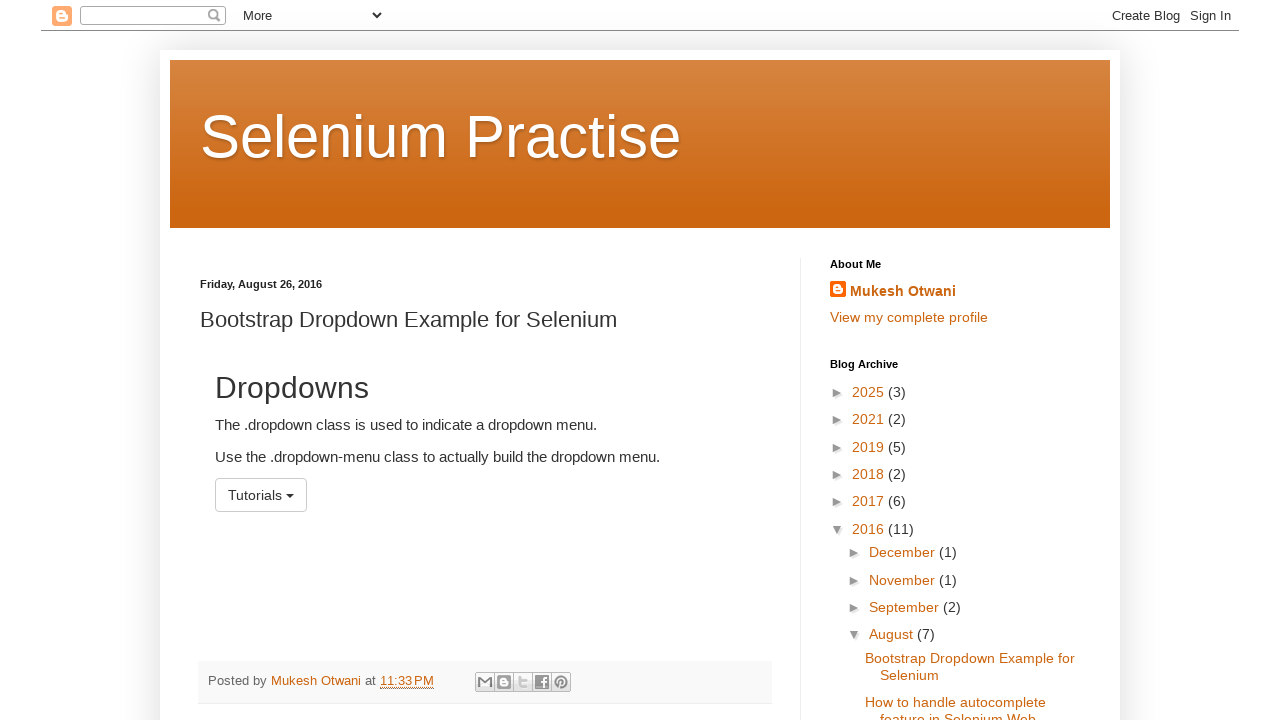

Clicked on Tutorials dropdown to open it at (261, 495) on text=Tutorials
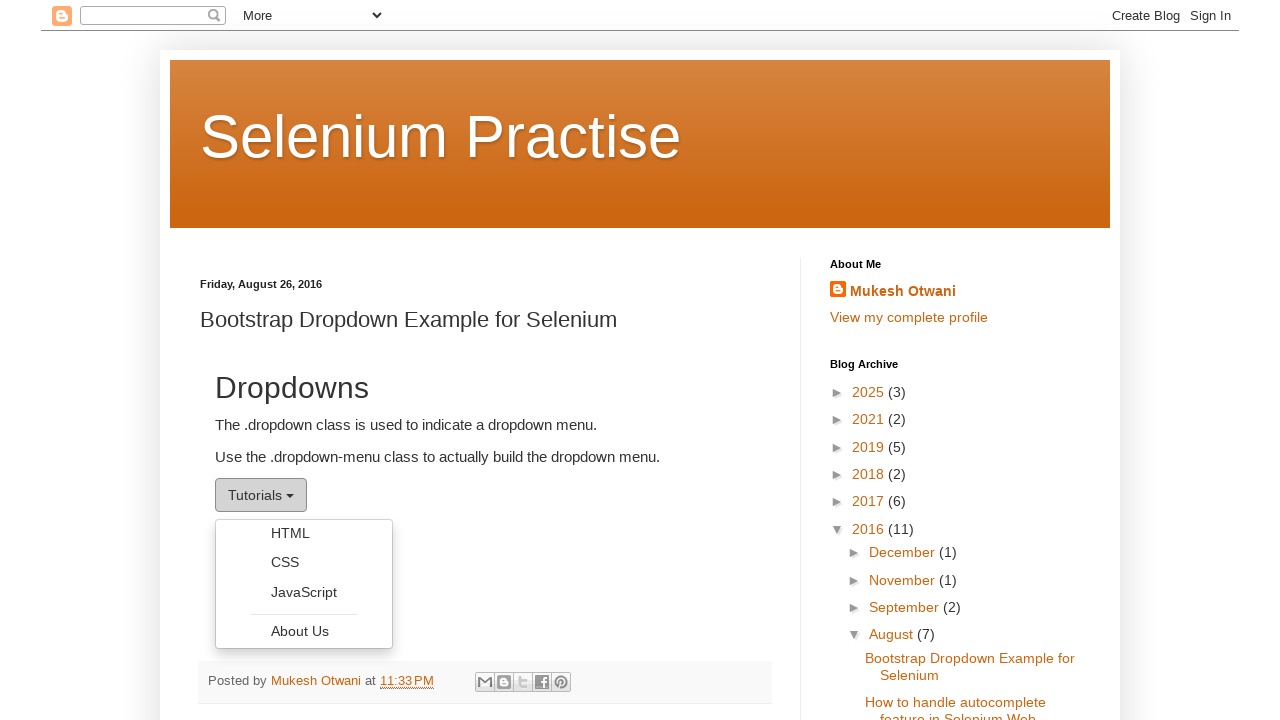

Dropdown menu became visible
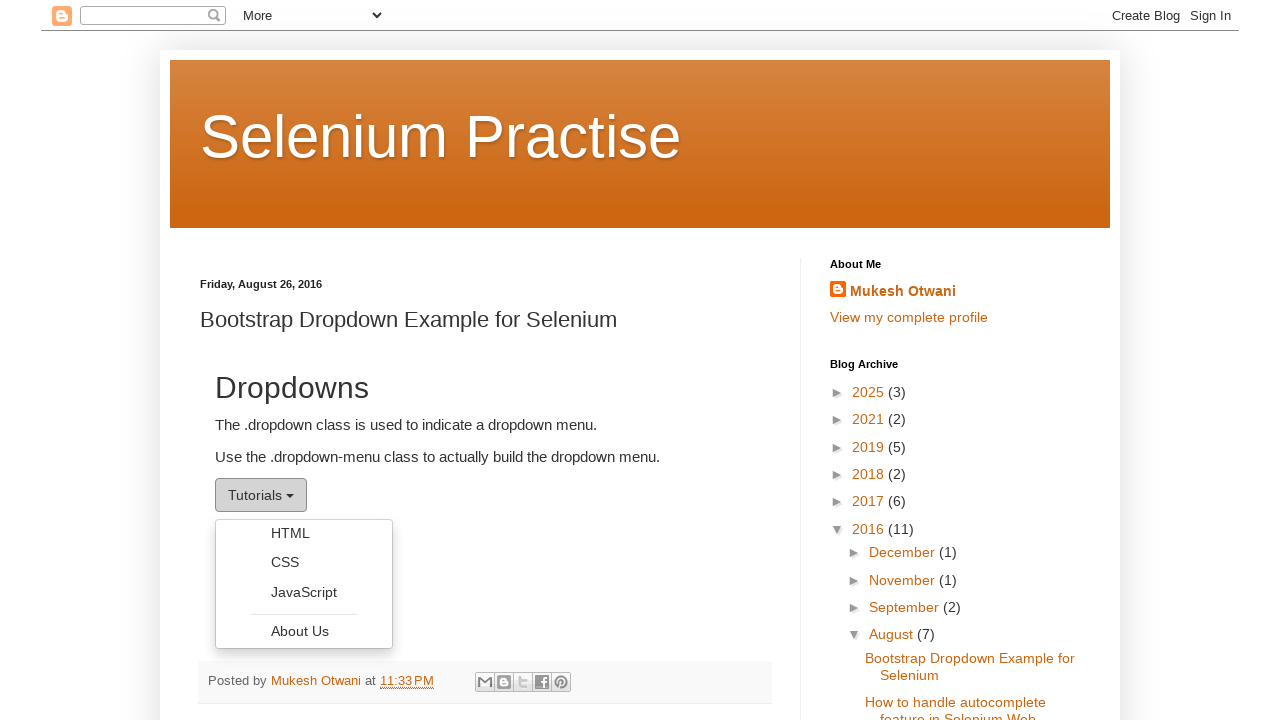

Retrieved all tutorial options from bootstrap dropdown menu
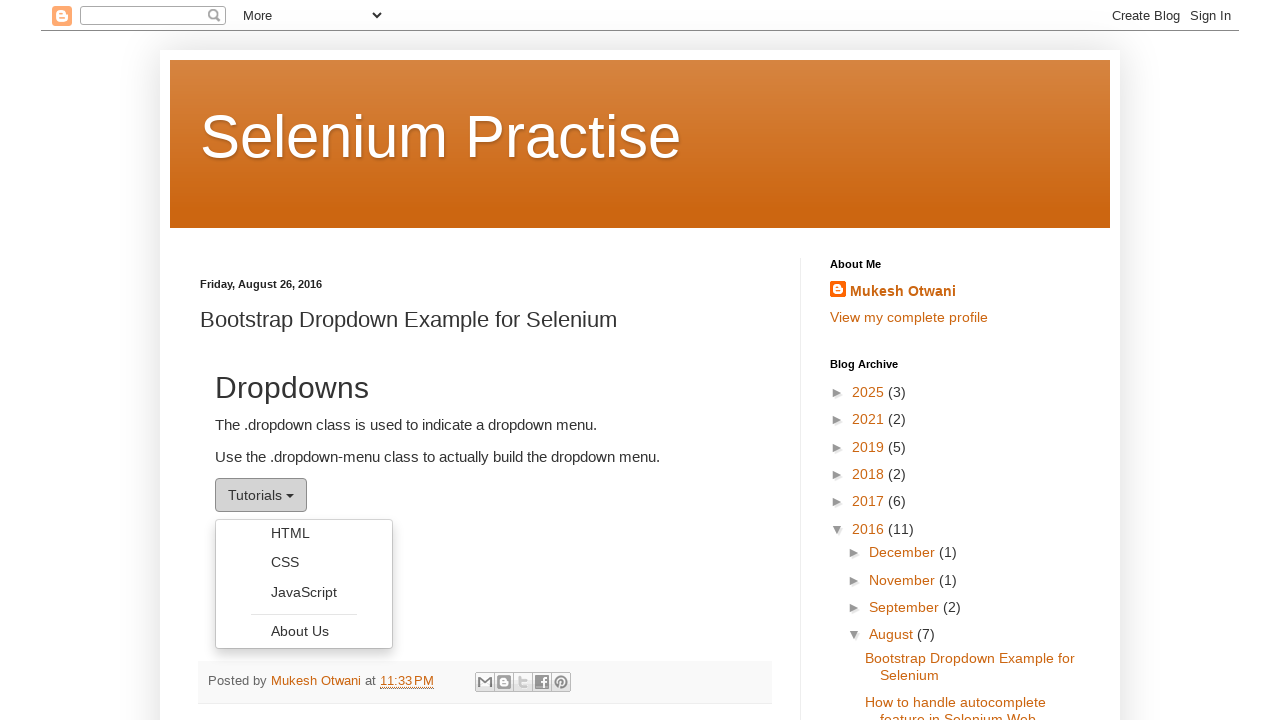

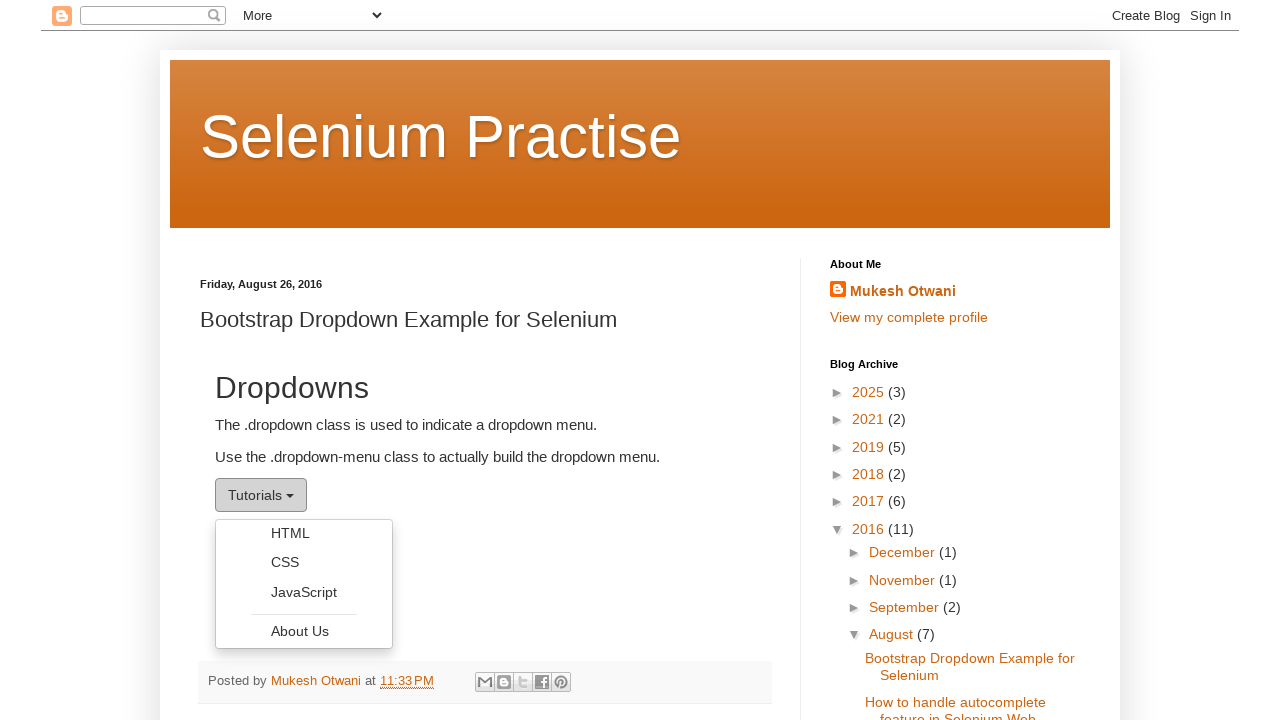